Navigates to a football statistics website and clicks the "All matches" button to view all match data

Starting URL: https://www.adamchoi.co.uk/overs/detailed

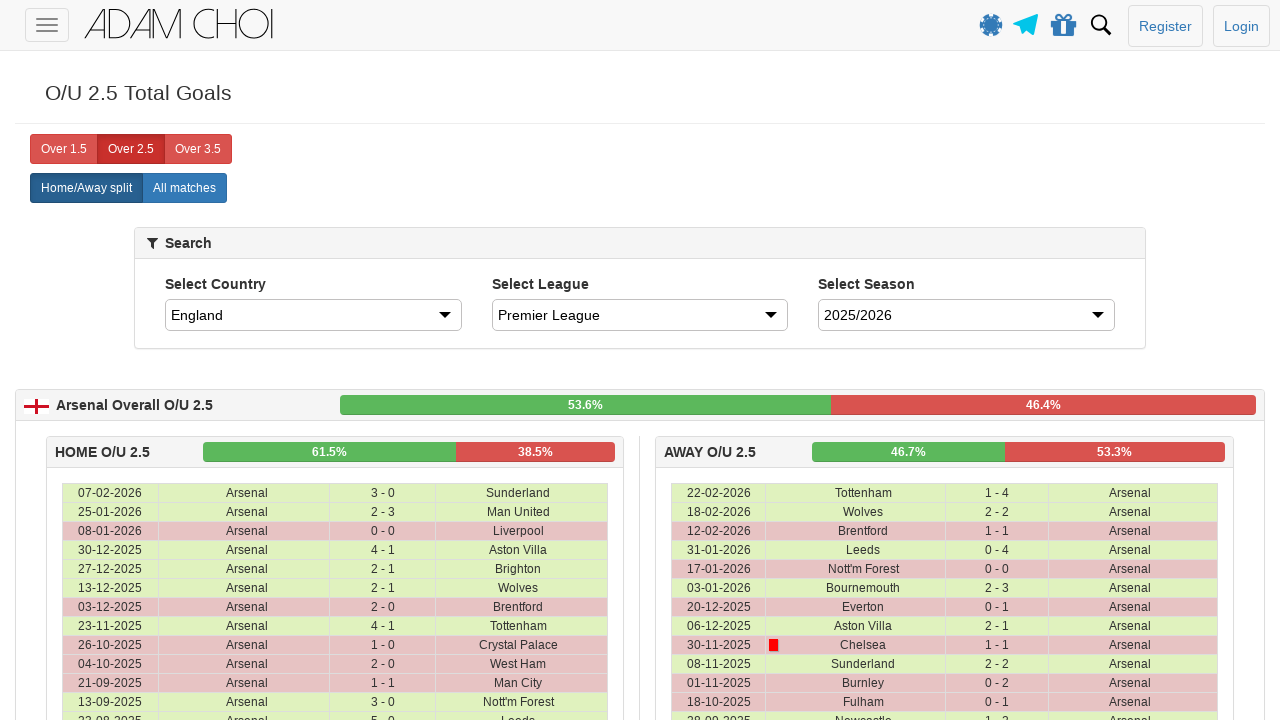

Clicked the 'All matches' button to view all match data at (184, 188) on label[analytics-event="All matches"]
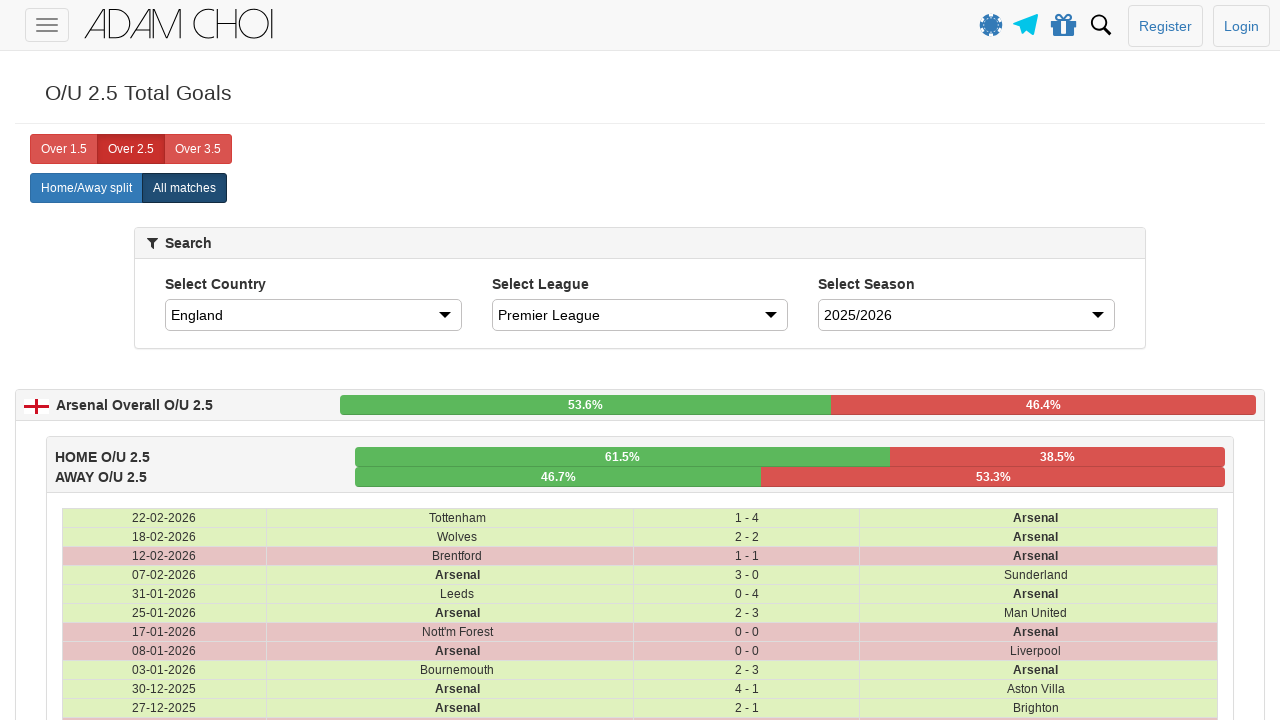

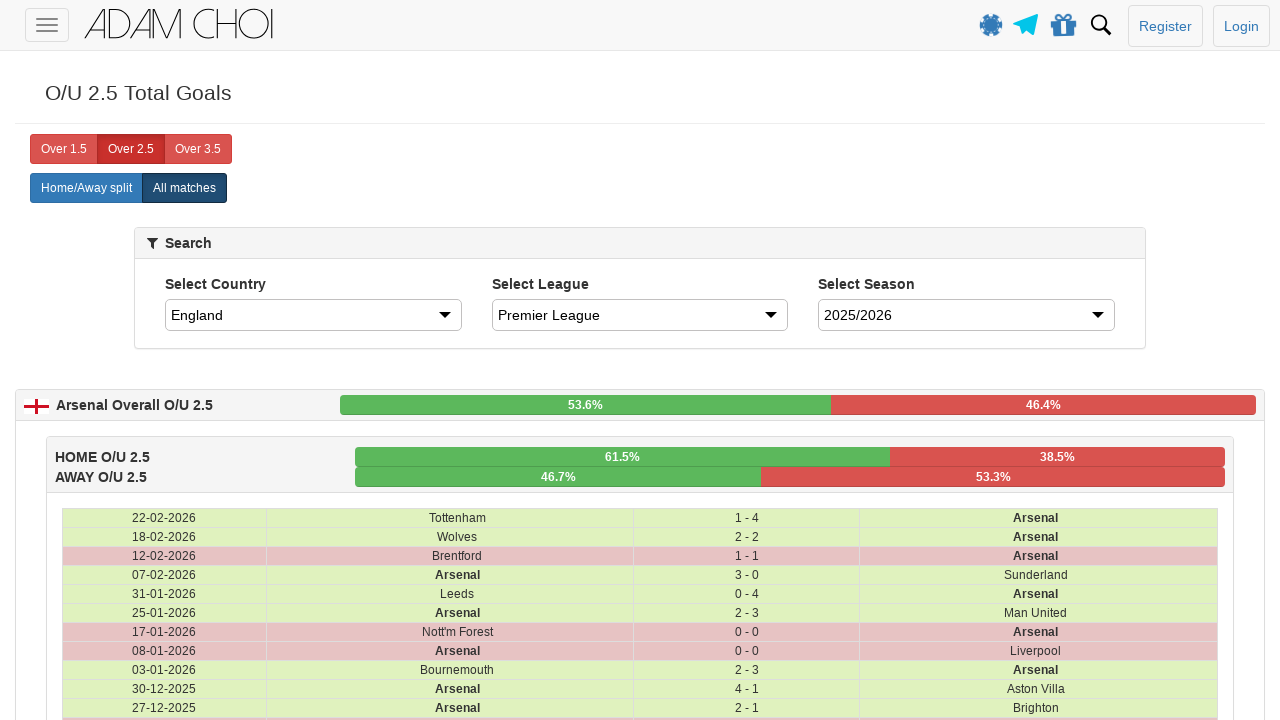